Tests browser scroll functionality by scrolling to the bottom of the Douban homepage using JavaScript execution

Starting URL: https://www.douban.com/

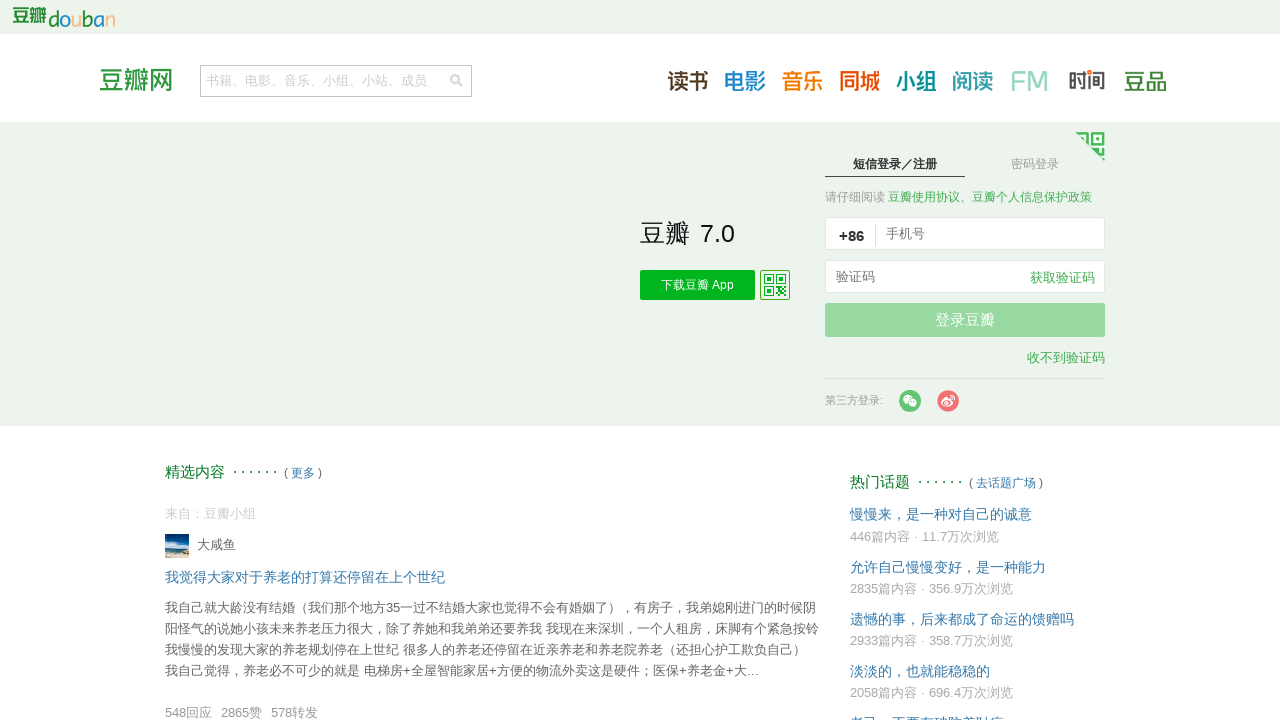

Navigated to Douban homepage
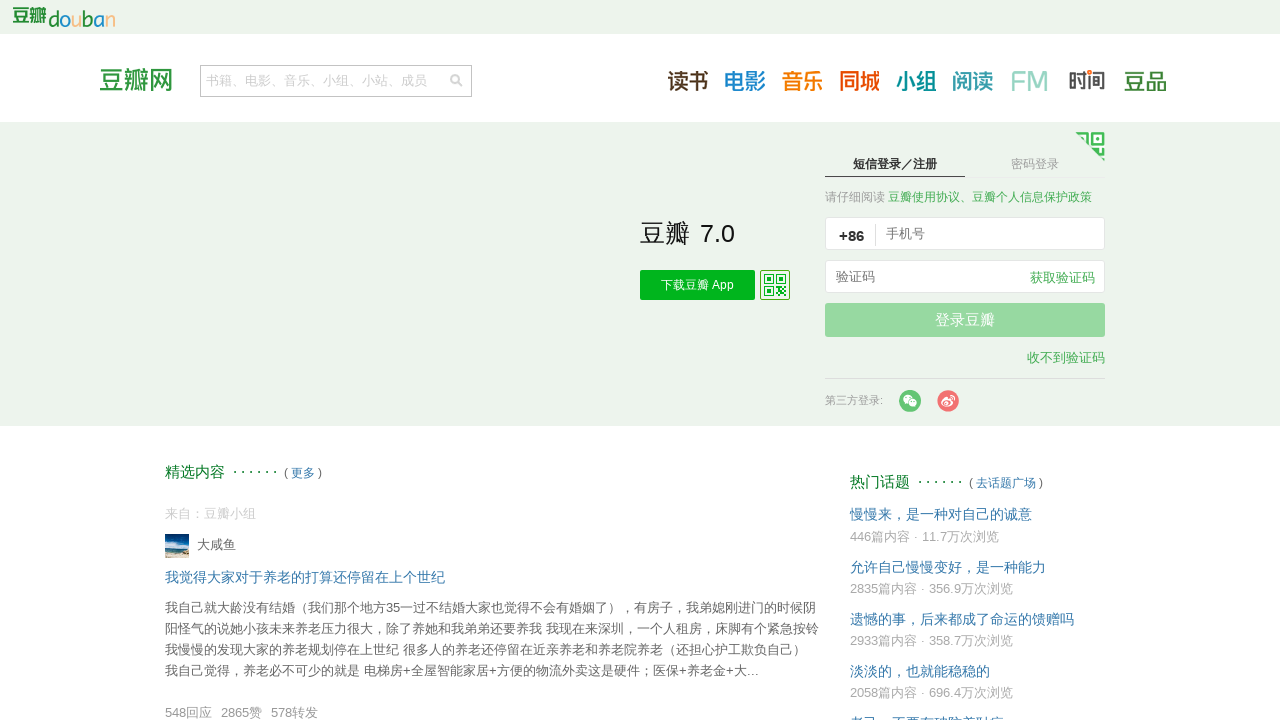

Scrolled to the bottom of the page using JavaScript execution
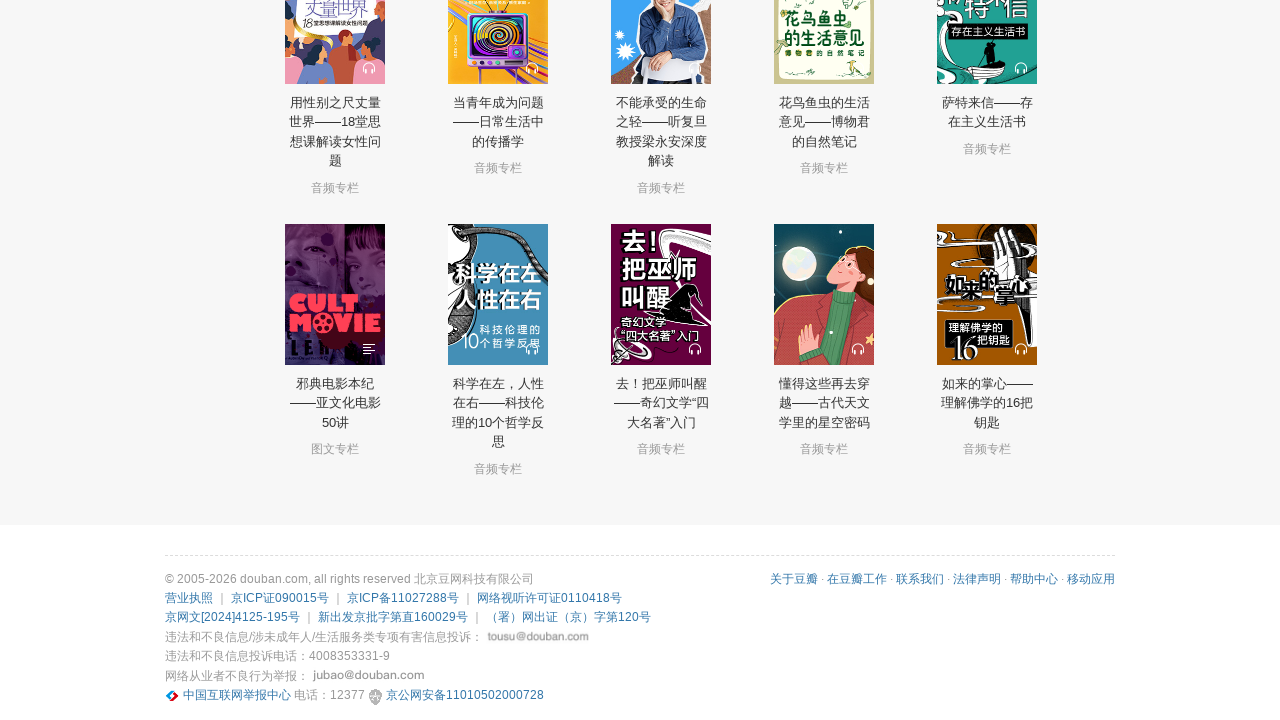

Waited 1 second for lazy-loaded content to appear
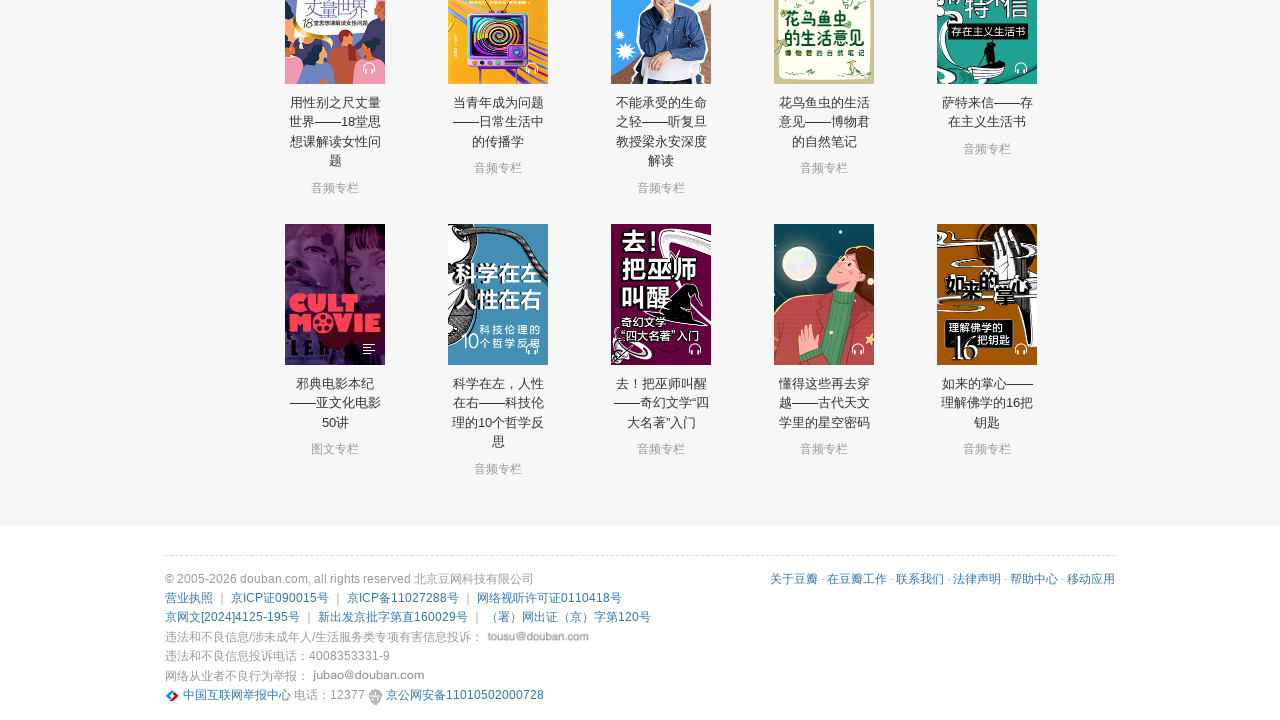

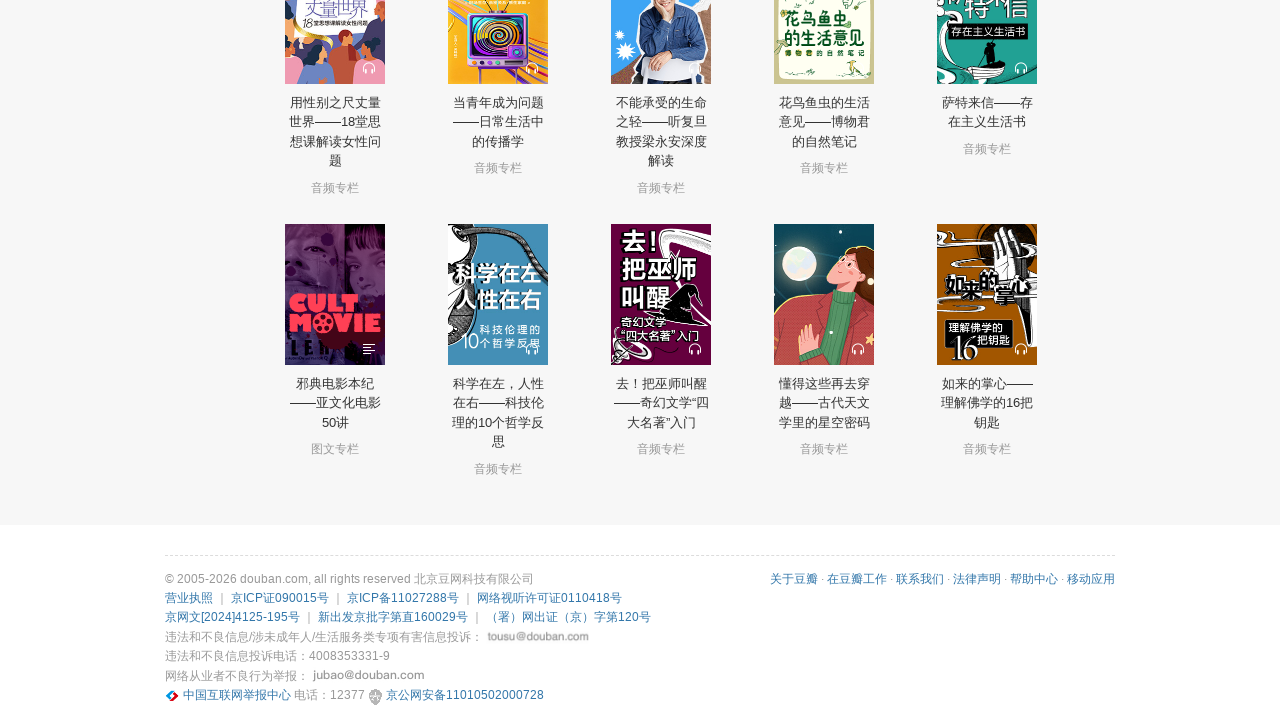